Verifies text content and attributes on NextBaseCRM login page including "Remember me" label text and "Forgot password" link text and href attribute

Starting URL: https://login1.nextbasecrm.com/

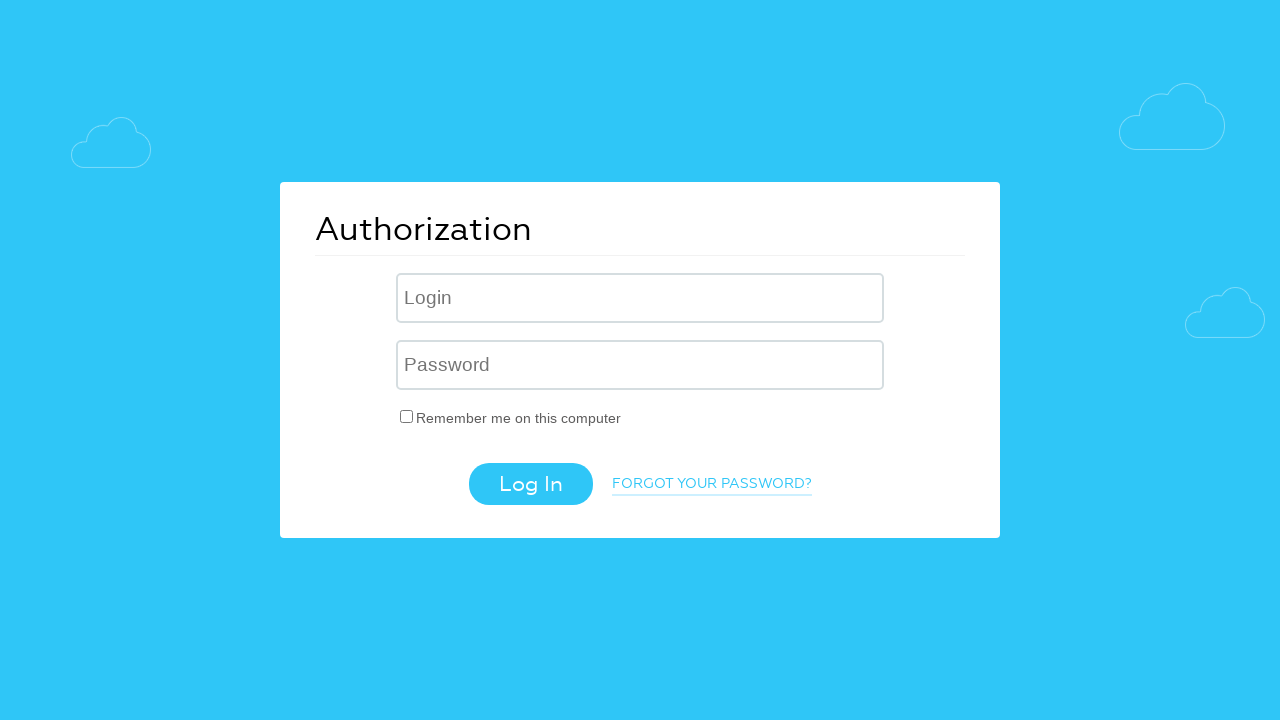

Located 'Remember me' label element
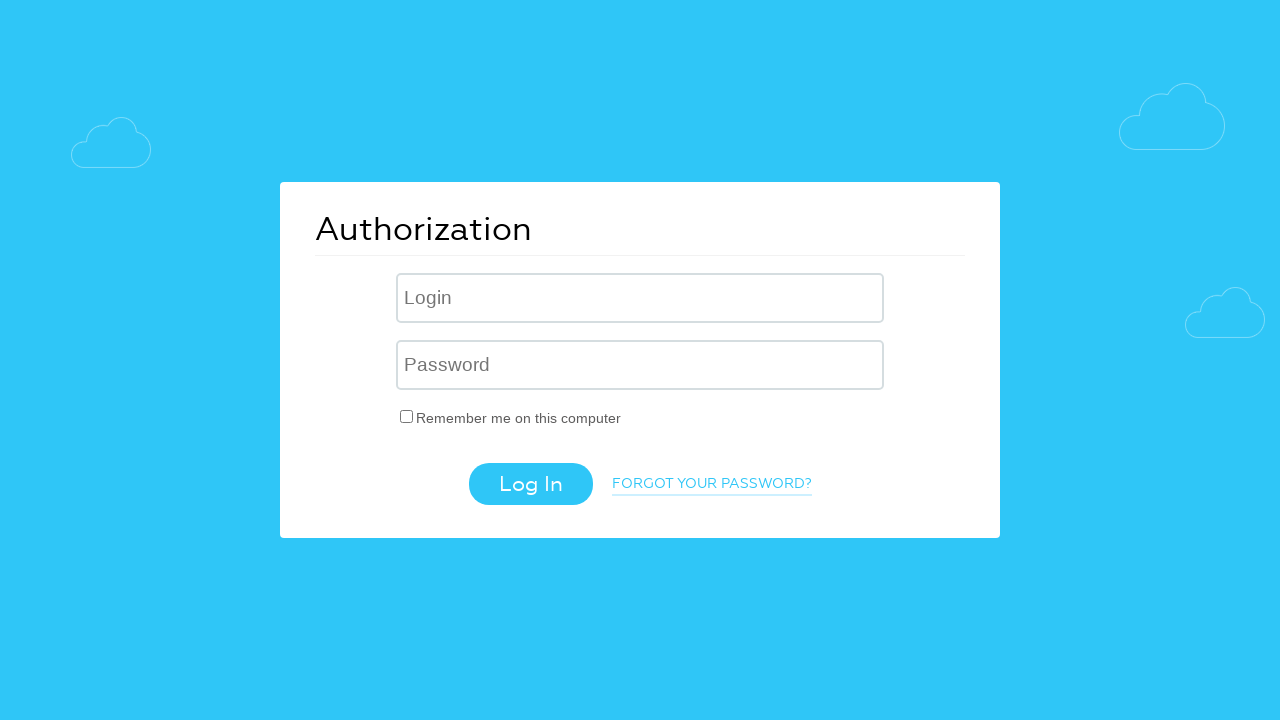

Retrieved text content from 'Remember me' label
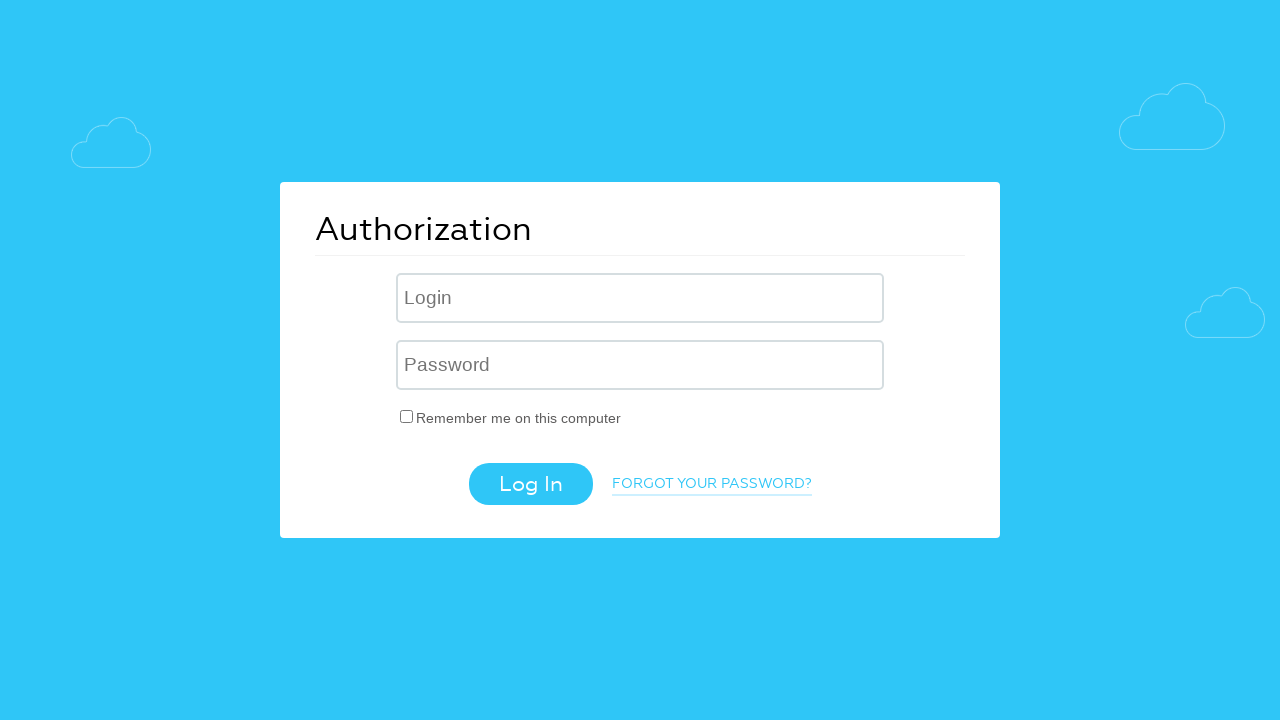

Verified 'Remember me' label text matches expected value
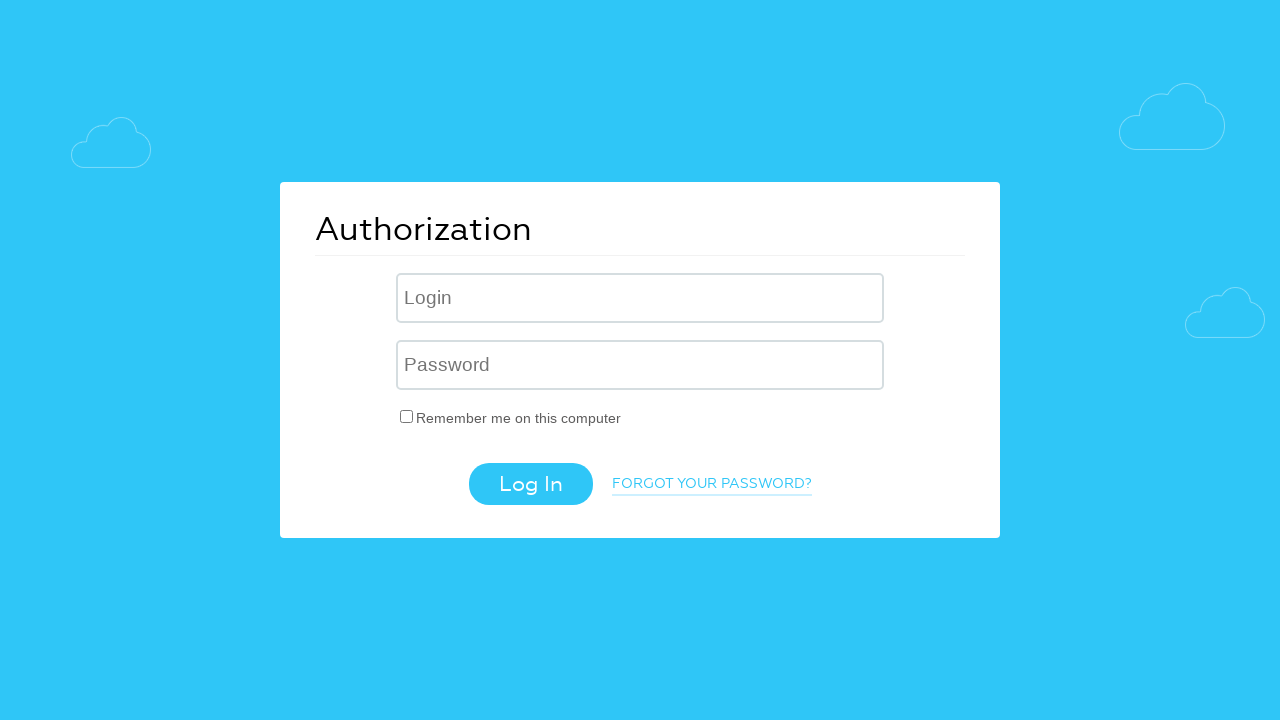

Located 'Forgot password' link element
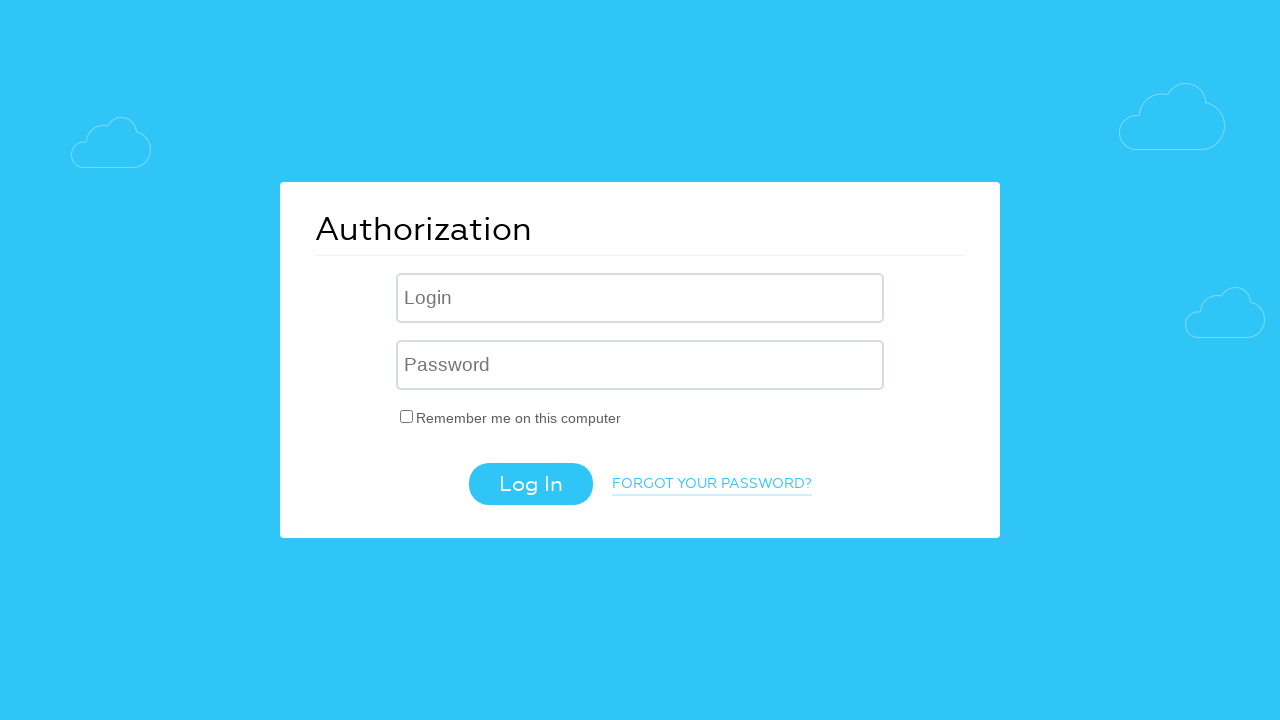

Retrieved text content from 'Forgot password' link
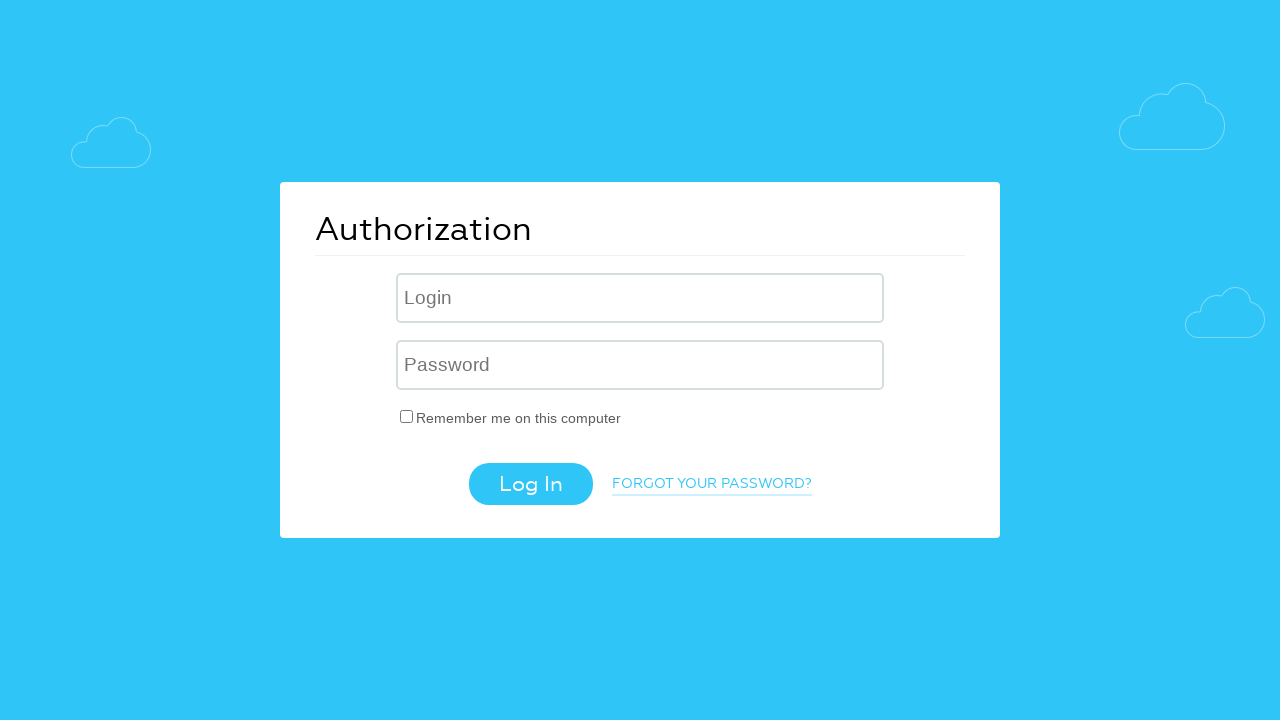

Verified 'Forgot password' link text matches expected value
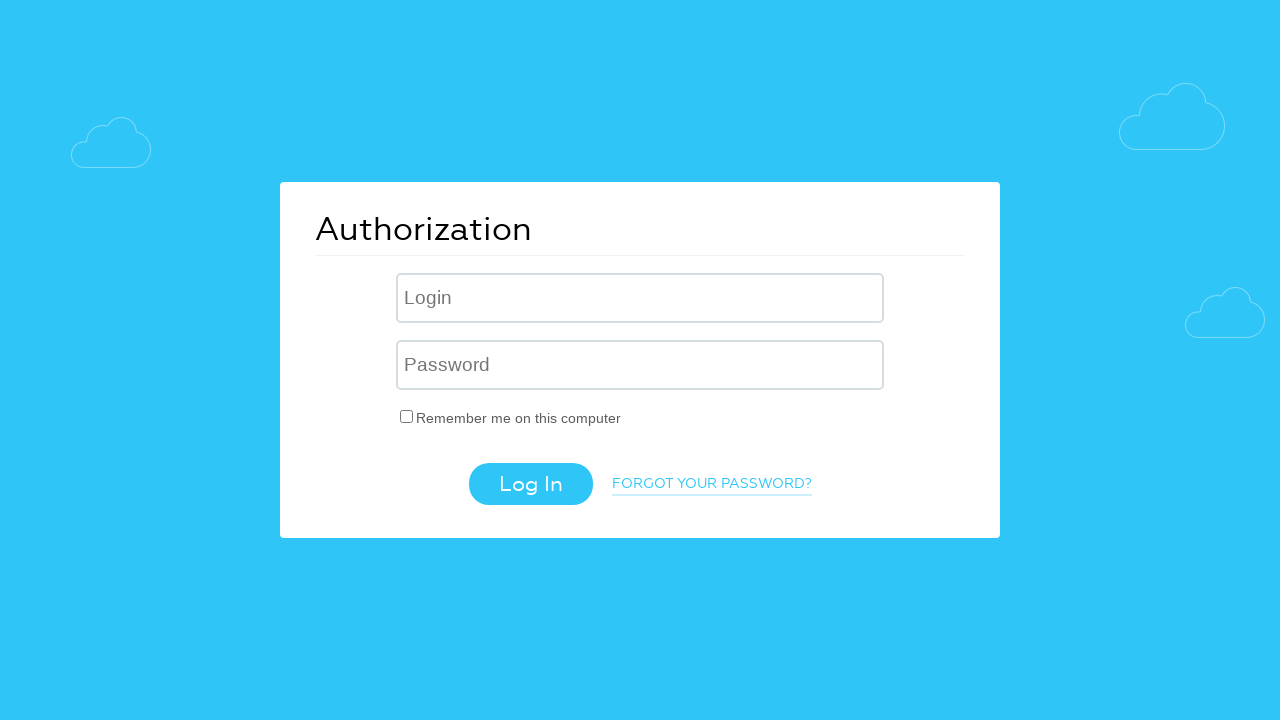

Located 'Forgot password' link by href attribute
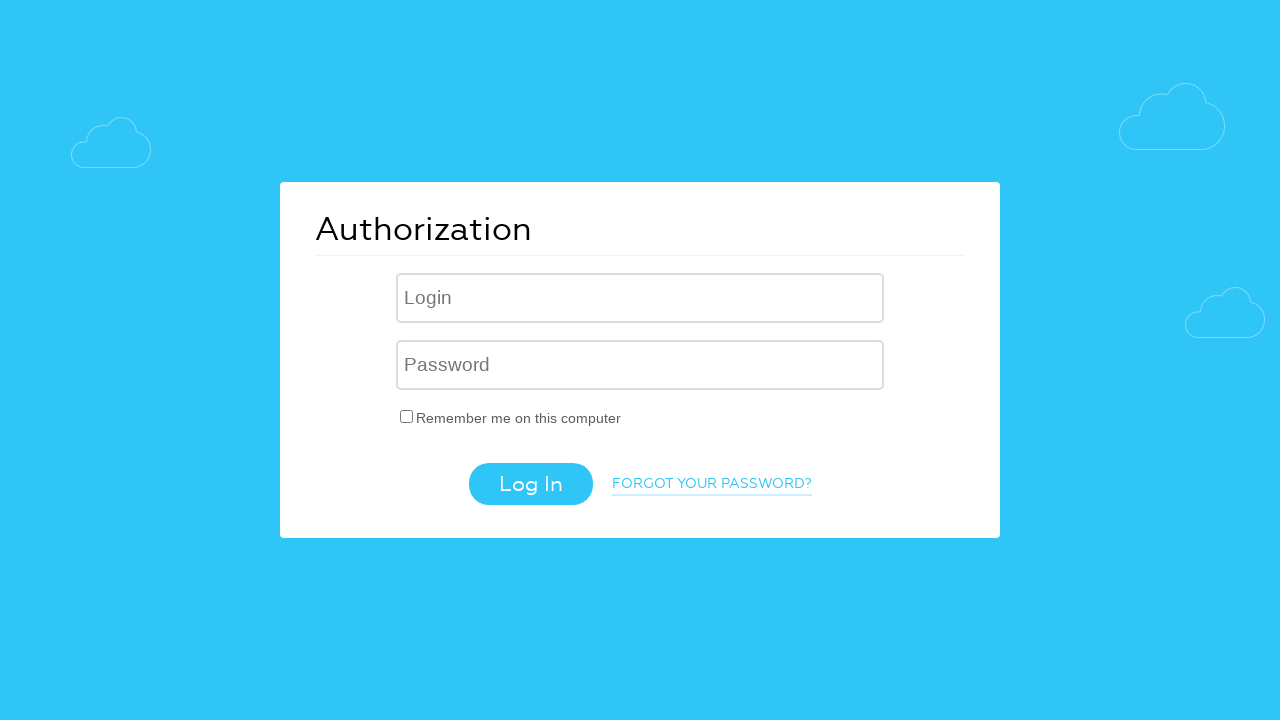

Retrieved href attribute from 'Forgot password' link
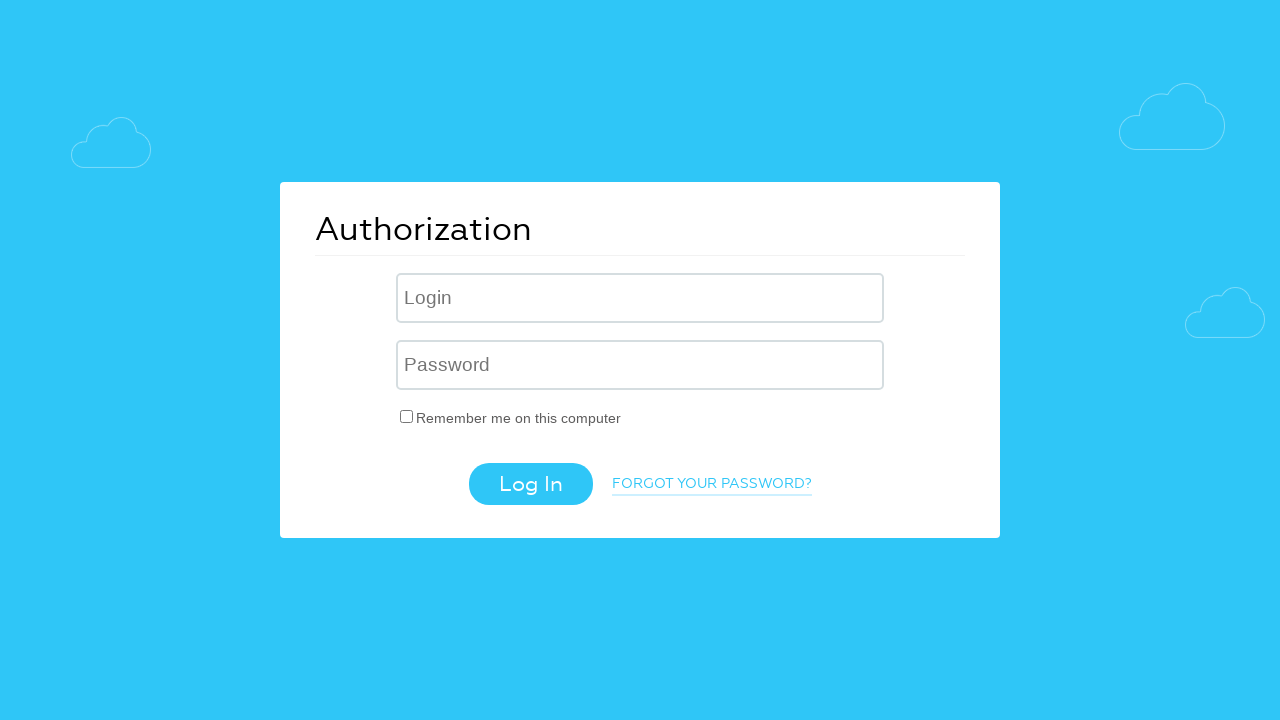

Verified 'Forgot password' href attribute contains expected parameter
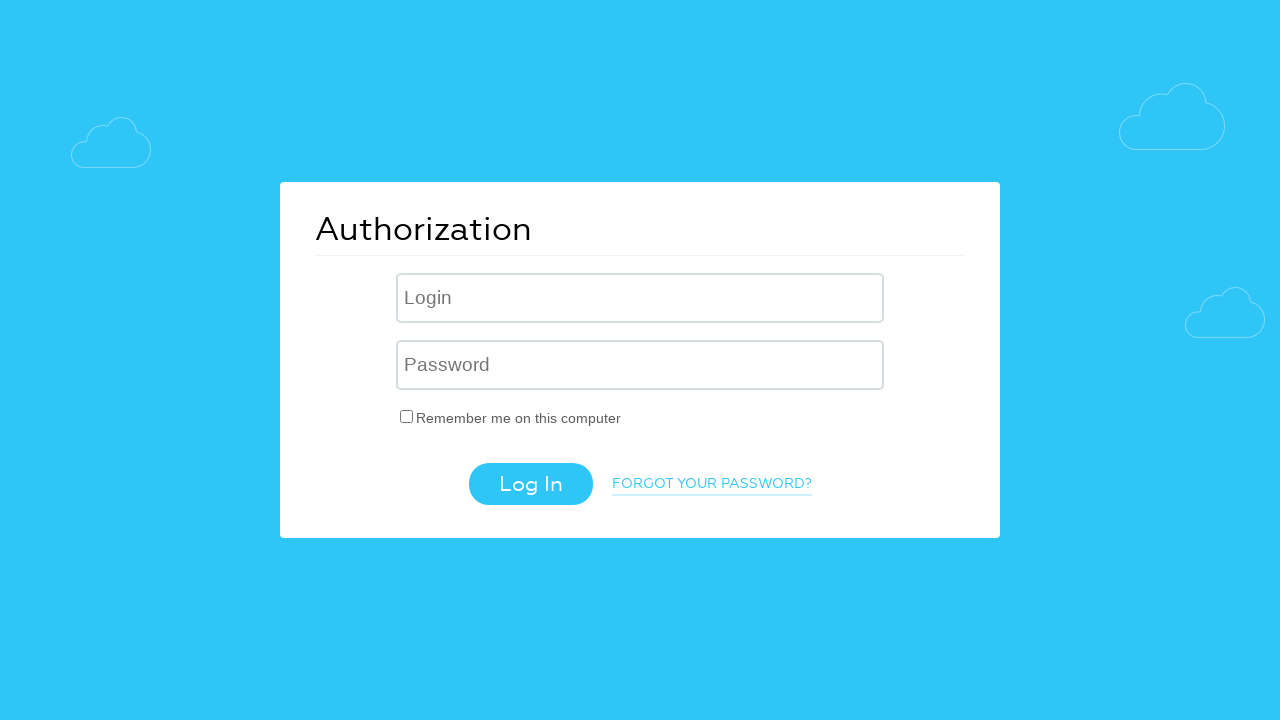

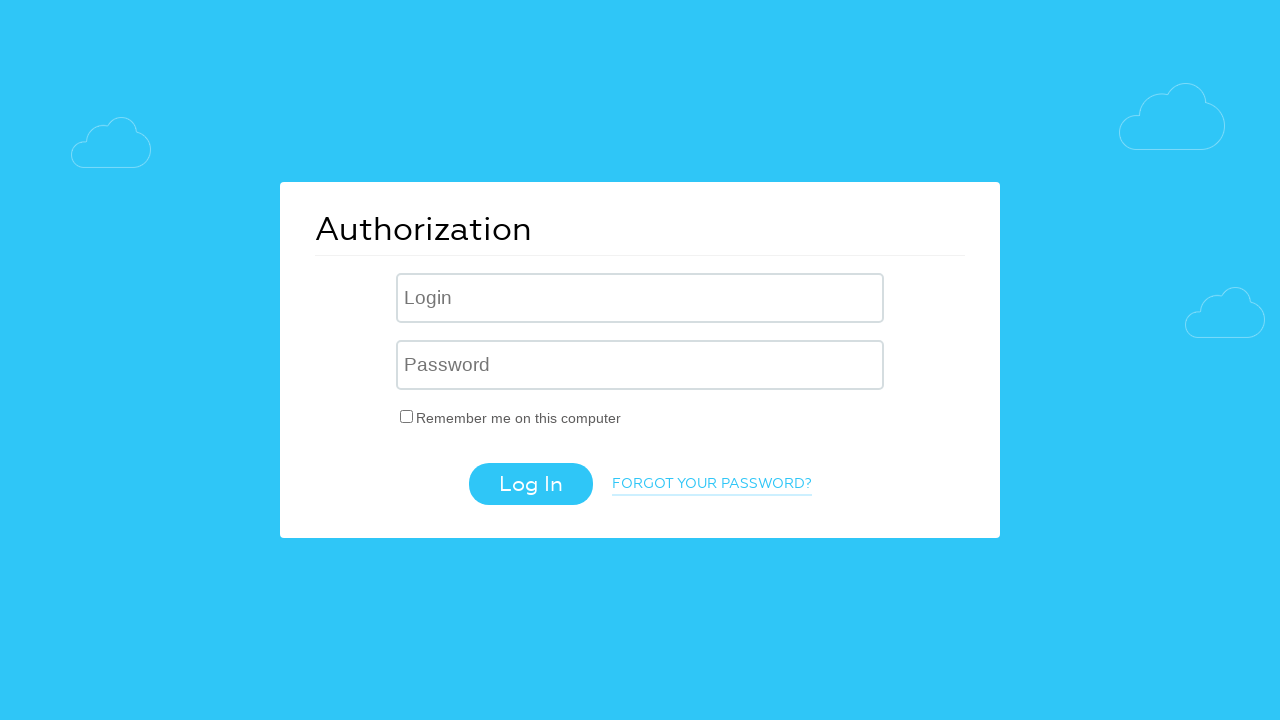